Tests the flight booking flow on BlazeDemo by selecting departure and destination cities from dropdowns, finding available flights, selecting a flight, and completing the purchase to verify the success message.

Starting URL: https://blazedemo.com/

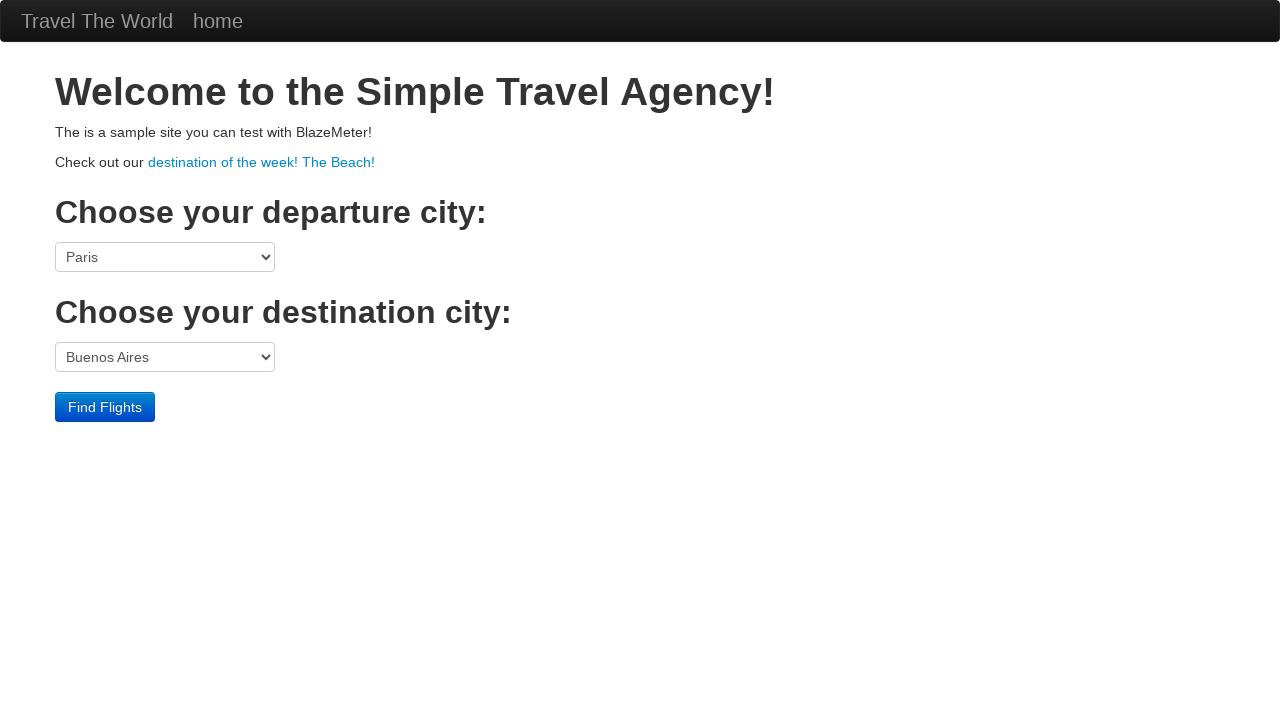

Selected Philadelphia as departure city from dropdown on select[name='fromPort']
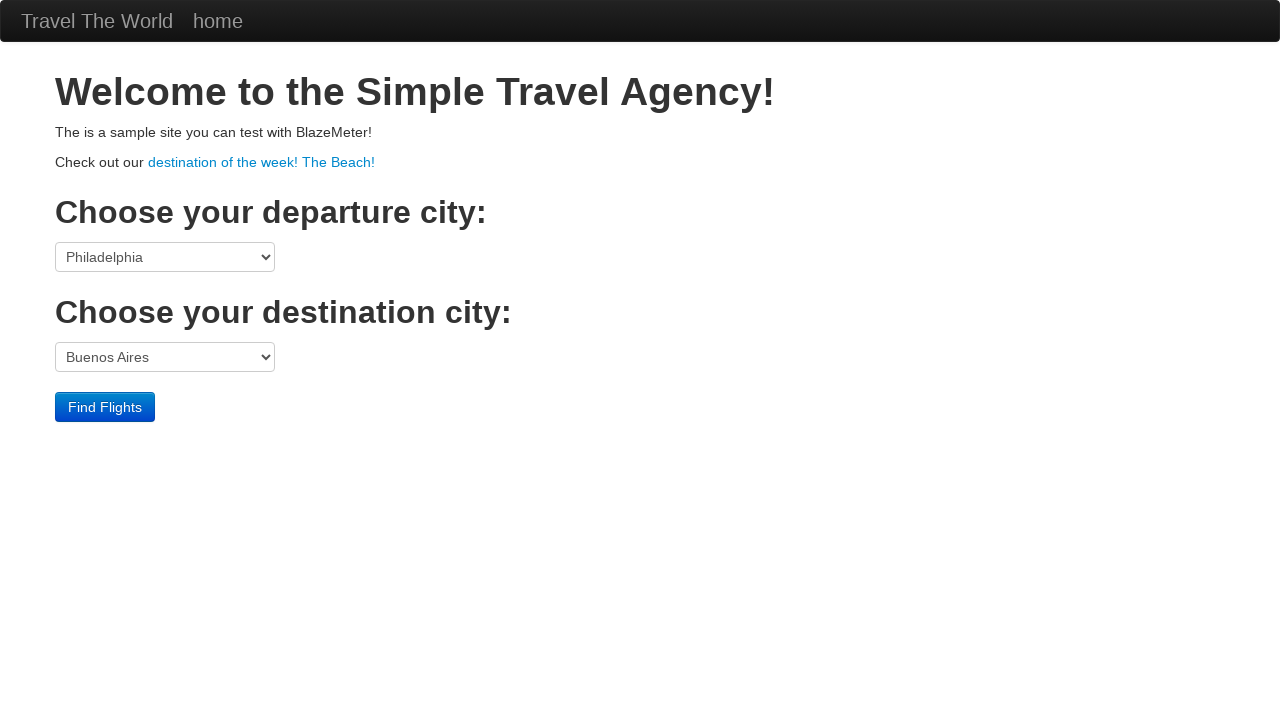

Selected Rome as destination city from dropdown on select[name='toPort']
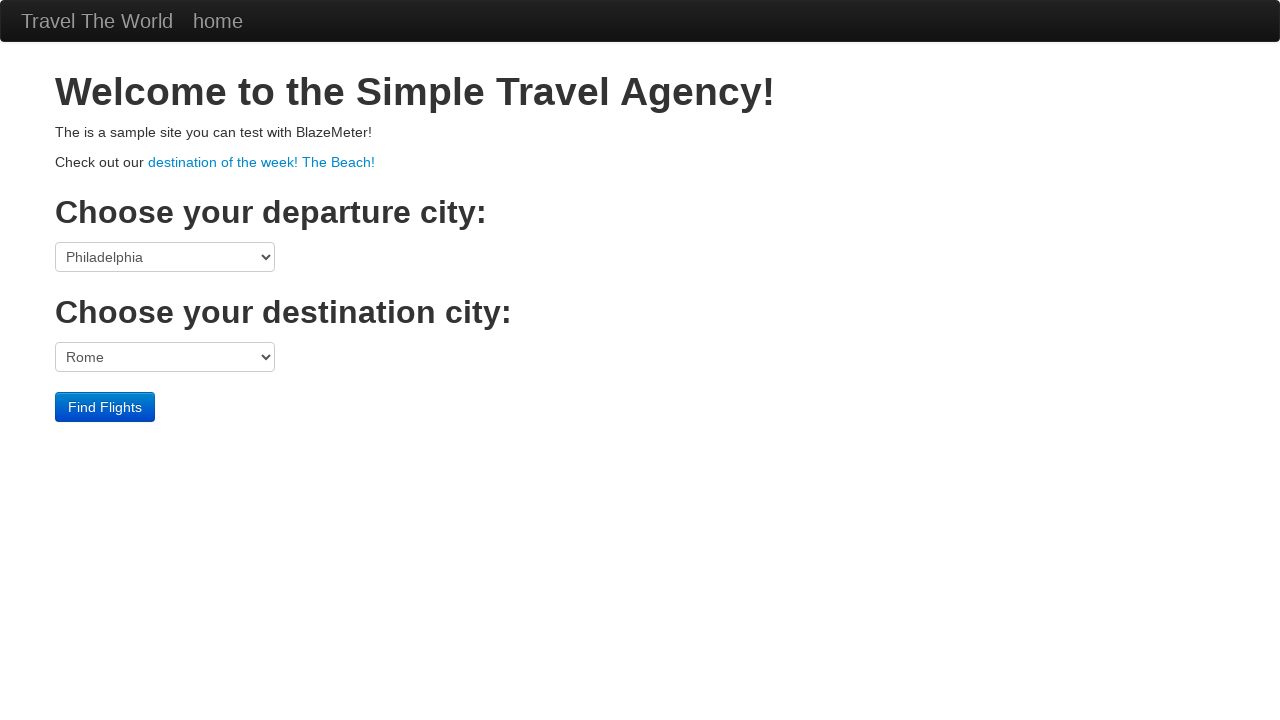

Clicked Find Flights button at (105, 407) on .btn-primary
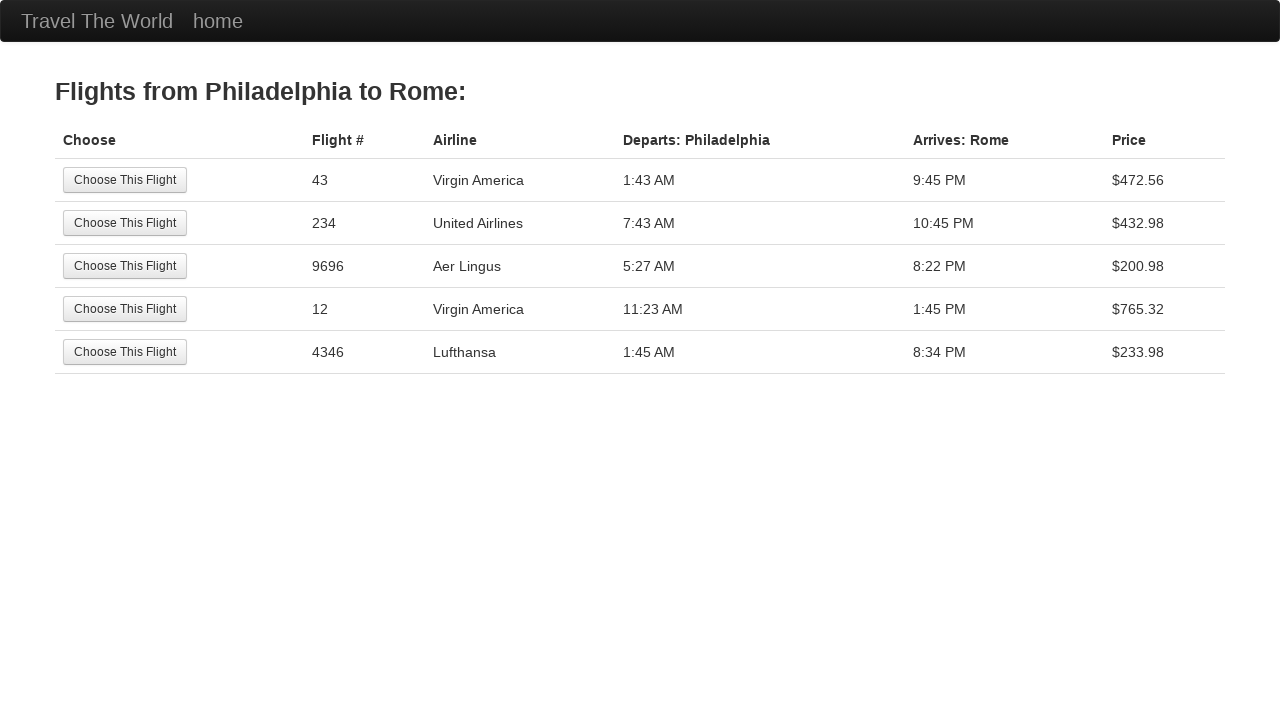

Selected the third flight option at (125, 266) on tr:nth-child(3) .btn
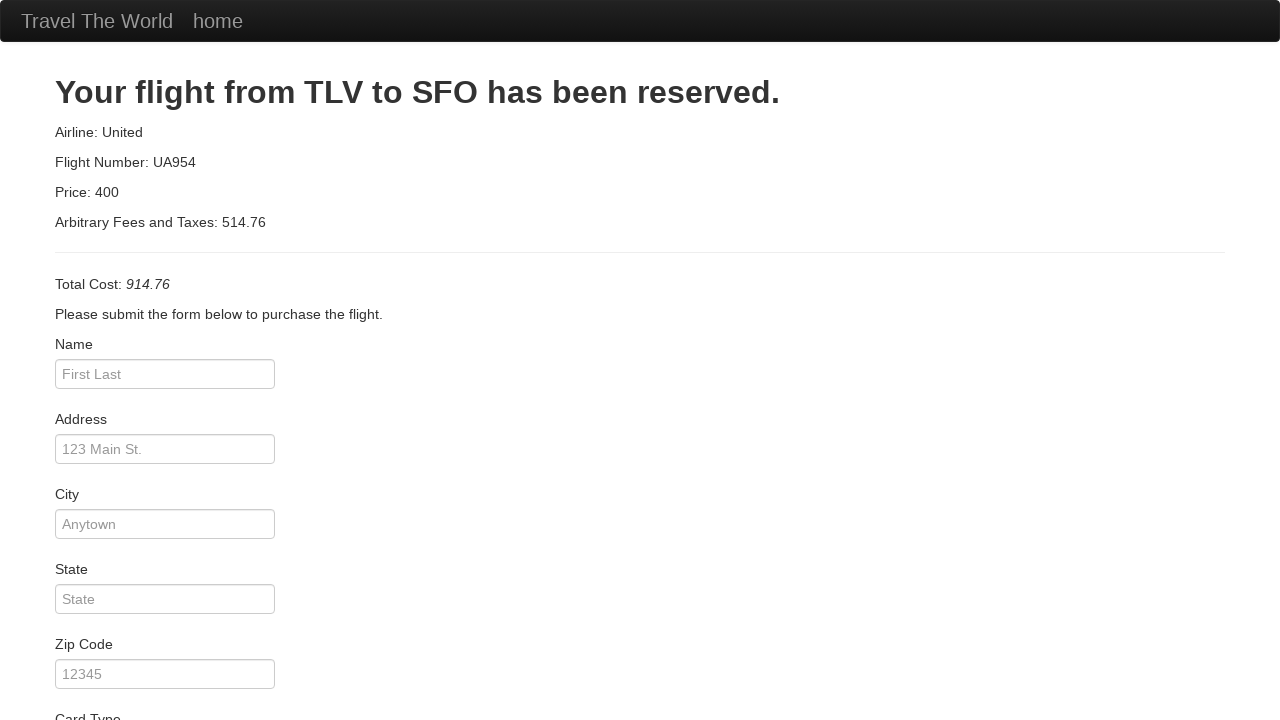

Clicked Purchase Flight button to complete booking at (118, 685) on .btn-primary
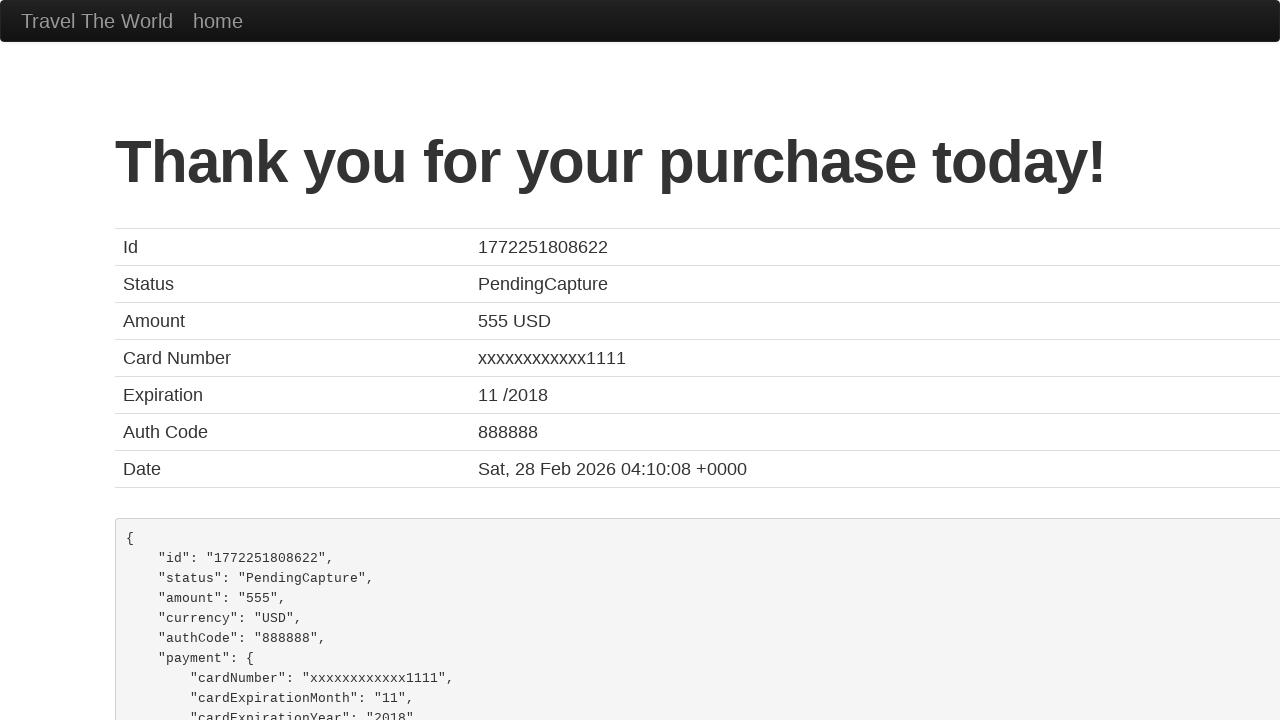

Success message displayed - flight booking completed
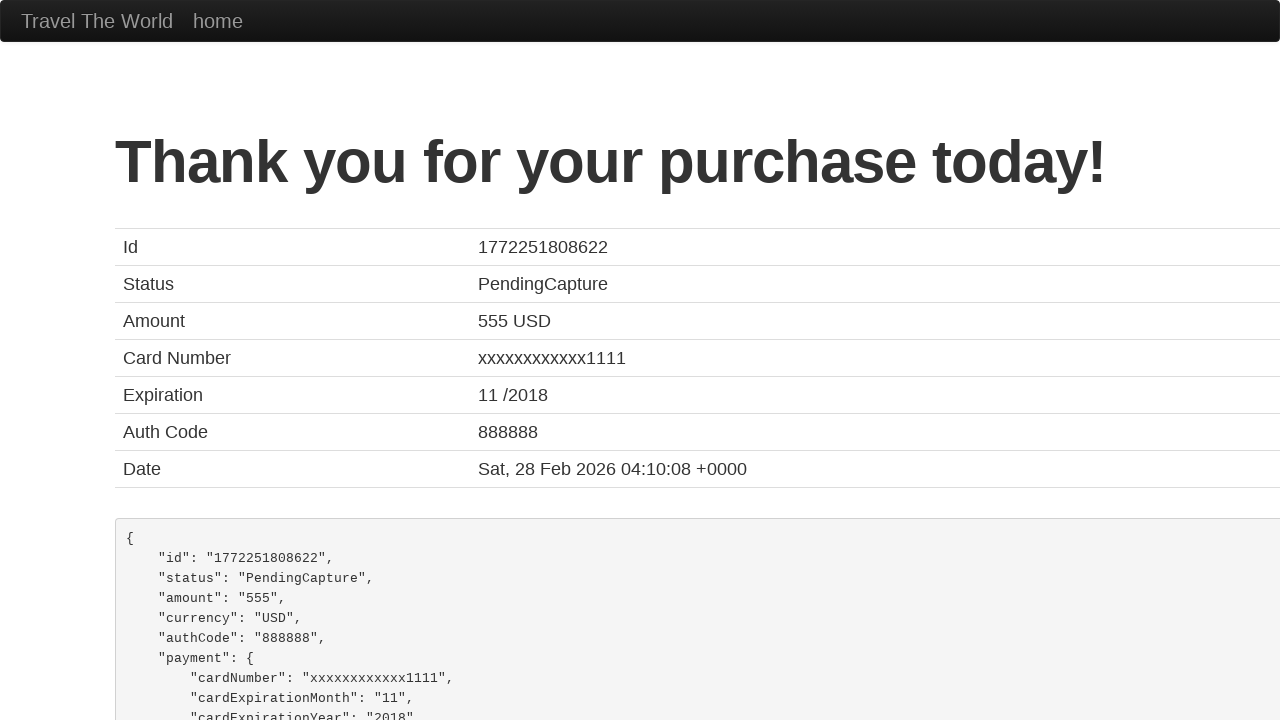

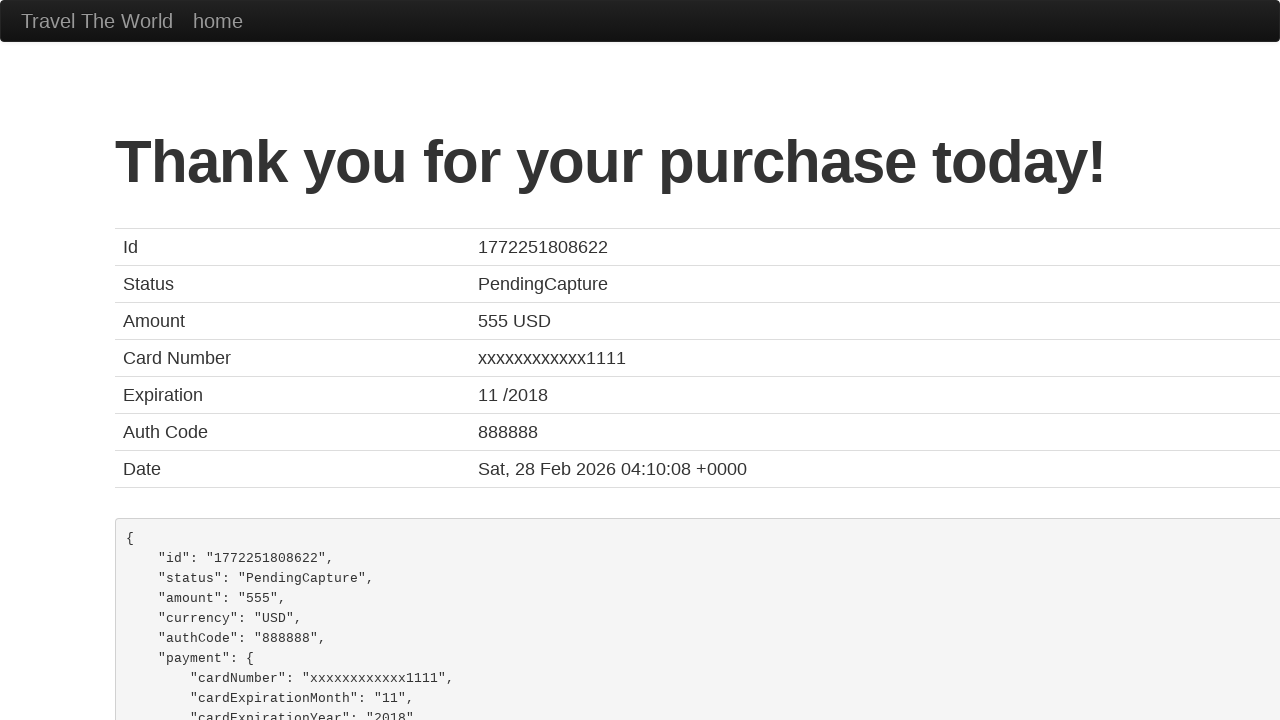